Navigates to Thumbtack's services page, clicks on a service category, enters a zip code, and clicks "See More" button to load additional service providers.

Starting URL: https://www.thumbtack.com/more-services

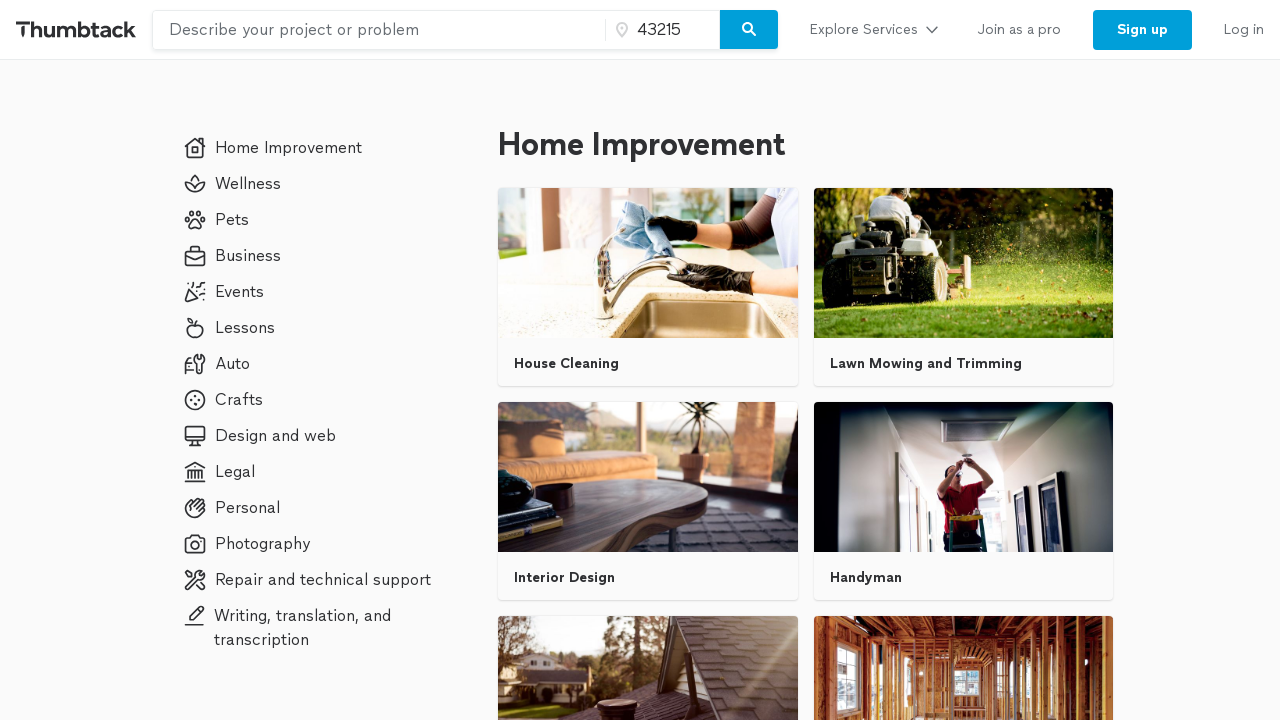

Clicked on 'House Cleaning' service category at (640, 360) on a:text('House Cleaning')
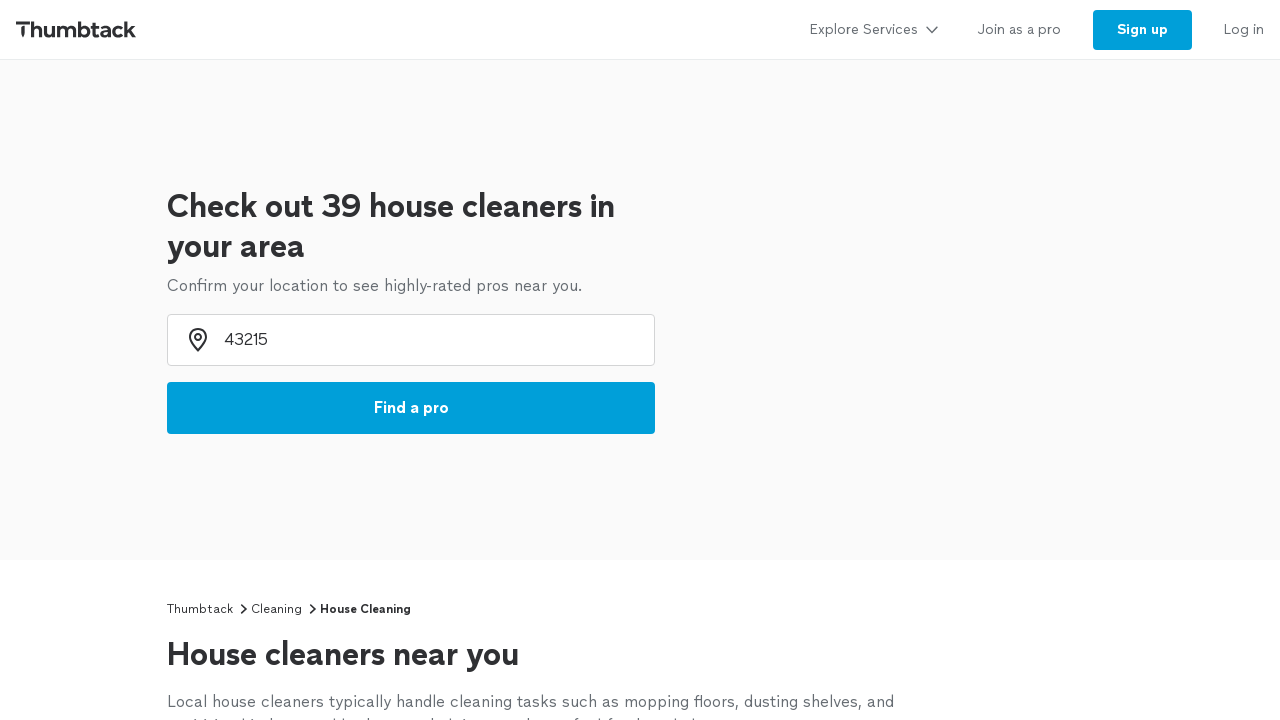

Zip code input field became available
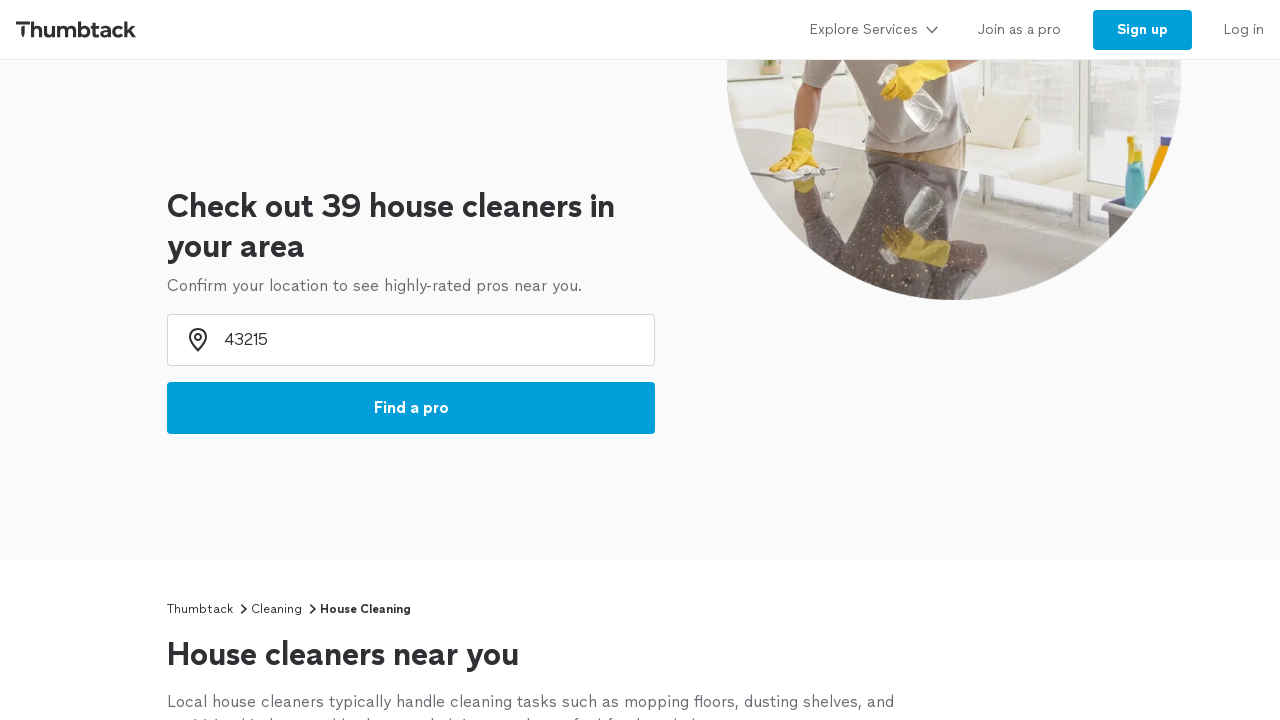

Entered zip code '90210' on input[name='zip_code']
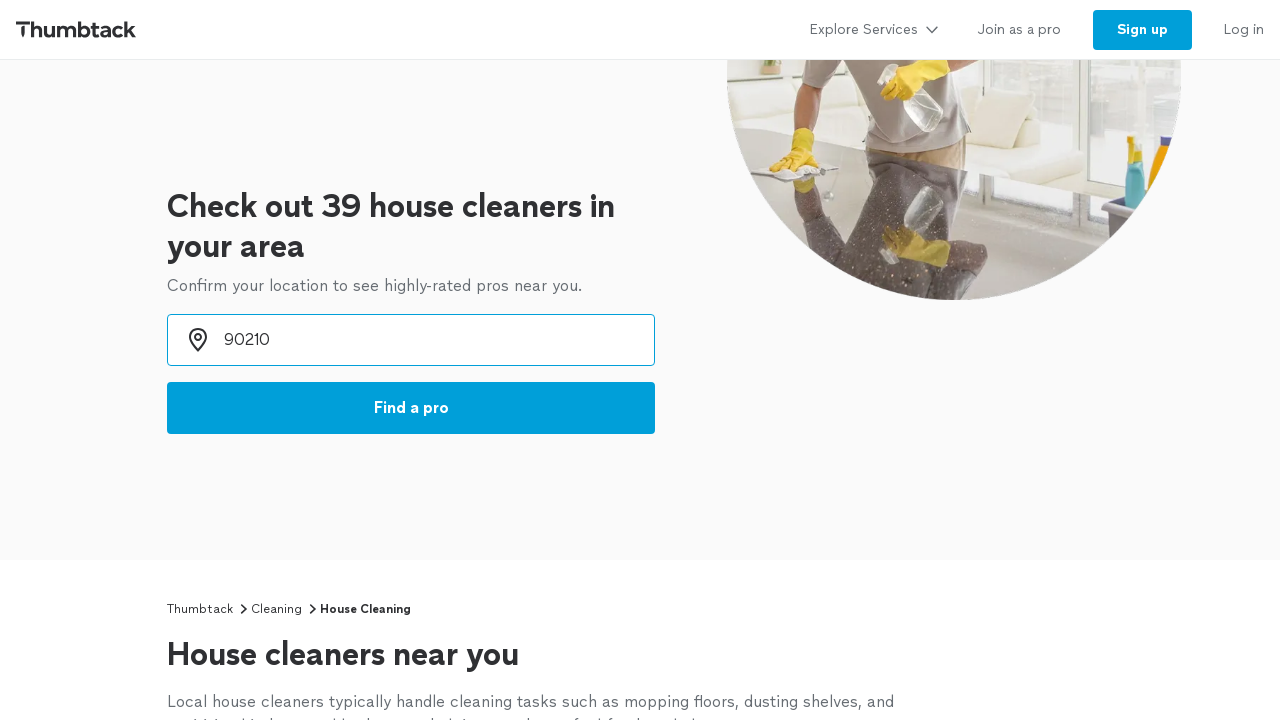

Pressed Enter to submit zip code on input[name='zip_code']
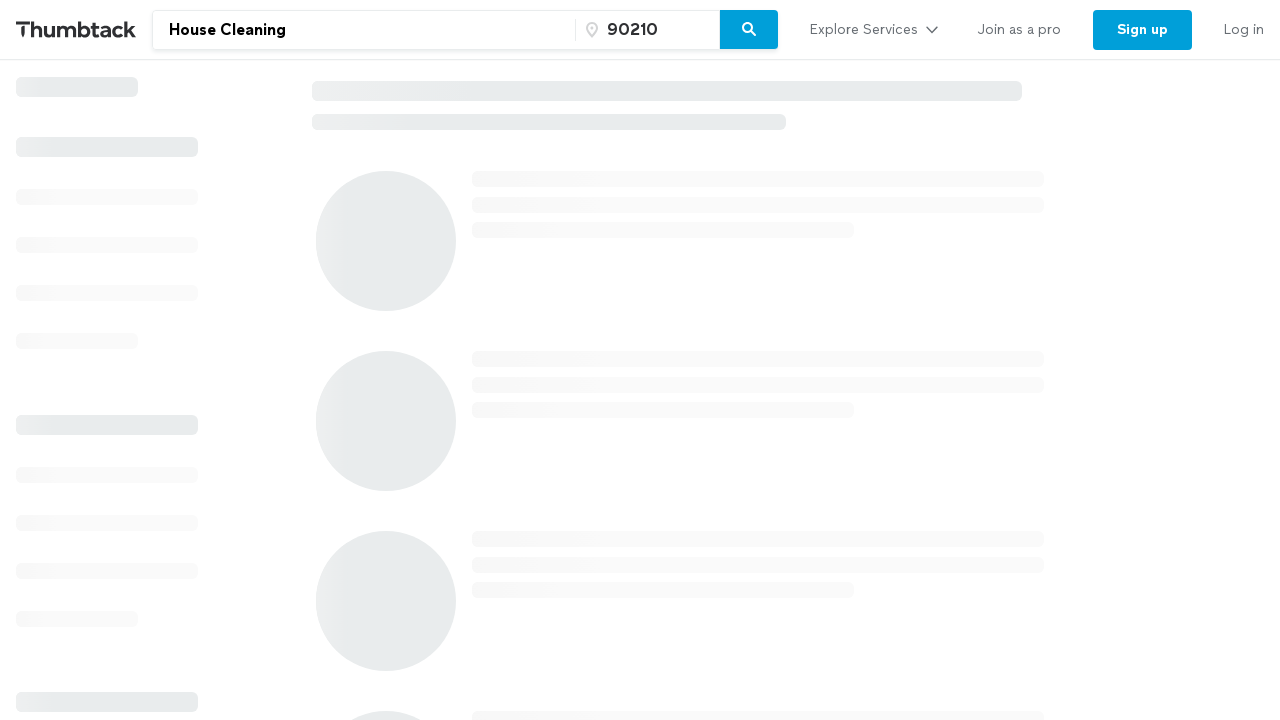

Service results loaded
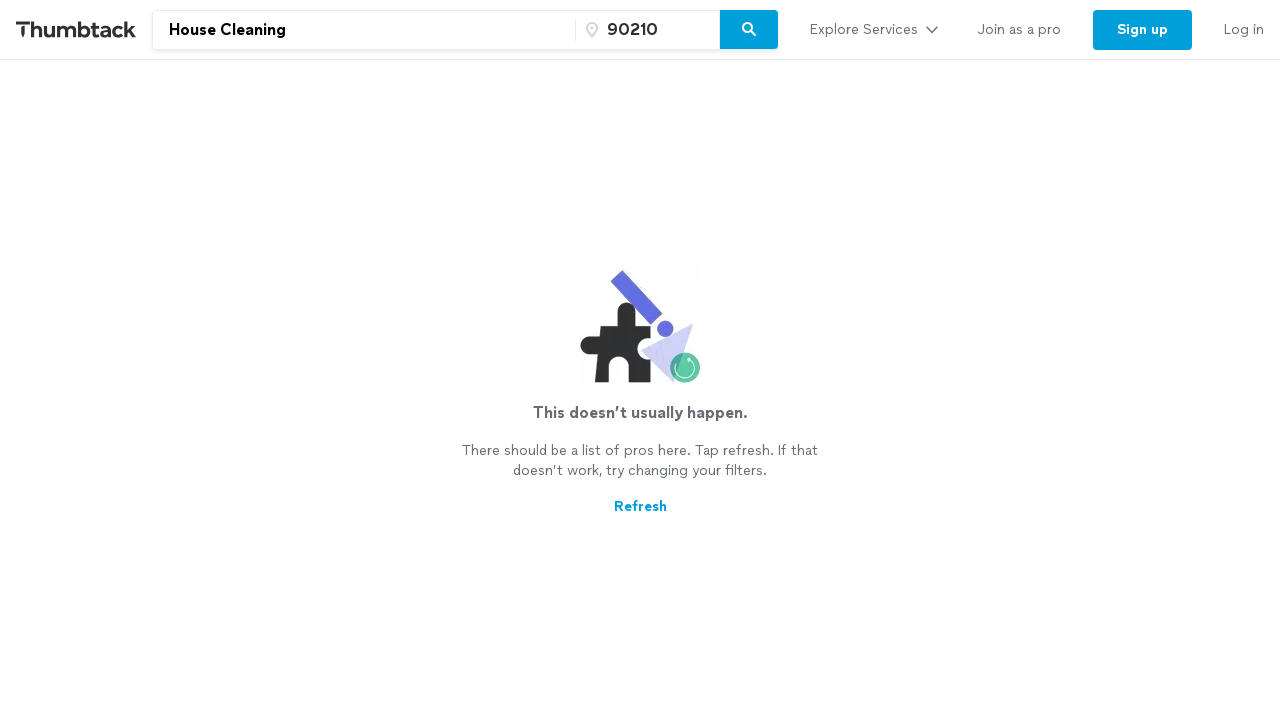

Service provider listings verified and displayed
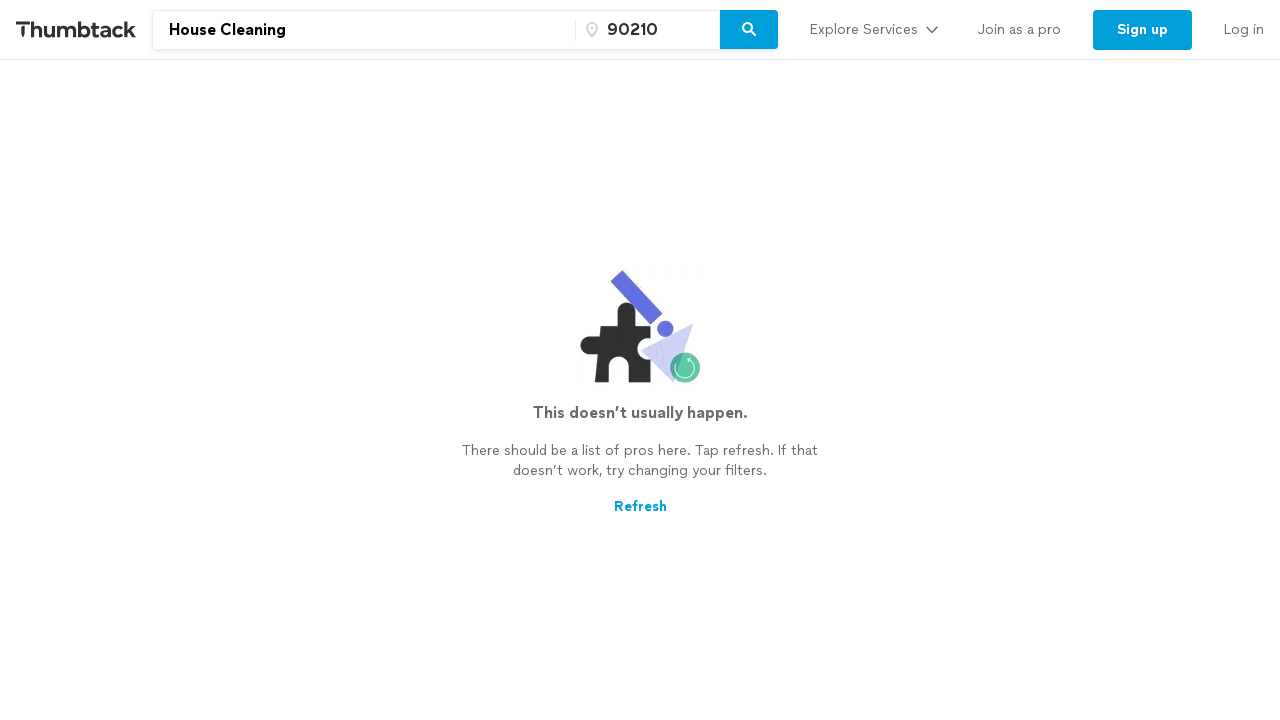

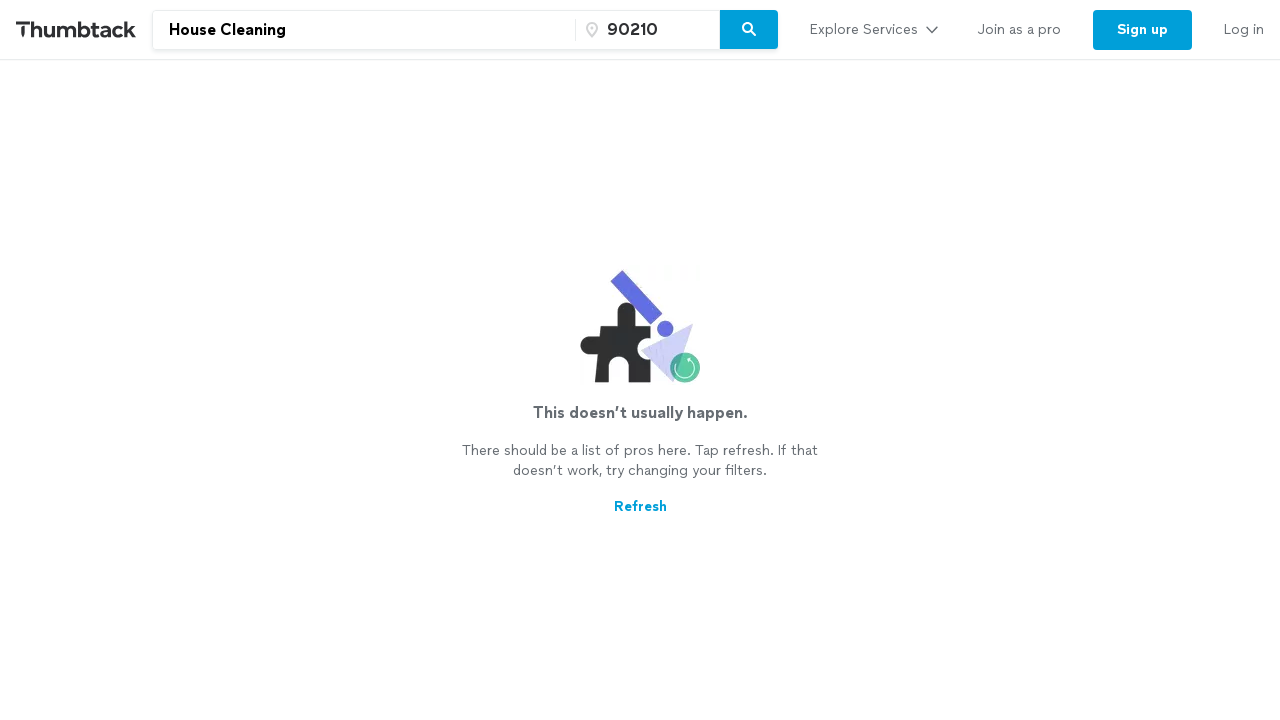